Tests drag and drop functionality on jQuery UI's sortable demo by dragging Item 1 to Item 4's position

Starting URL: http://jqueryui.com/

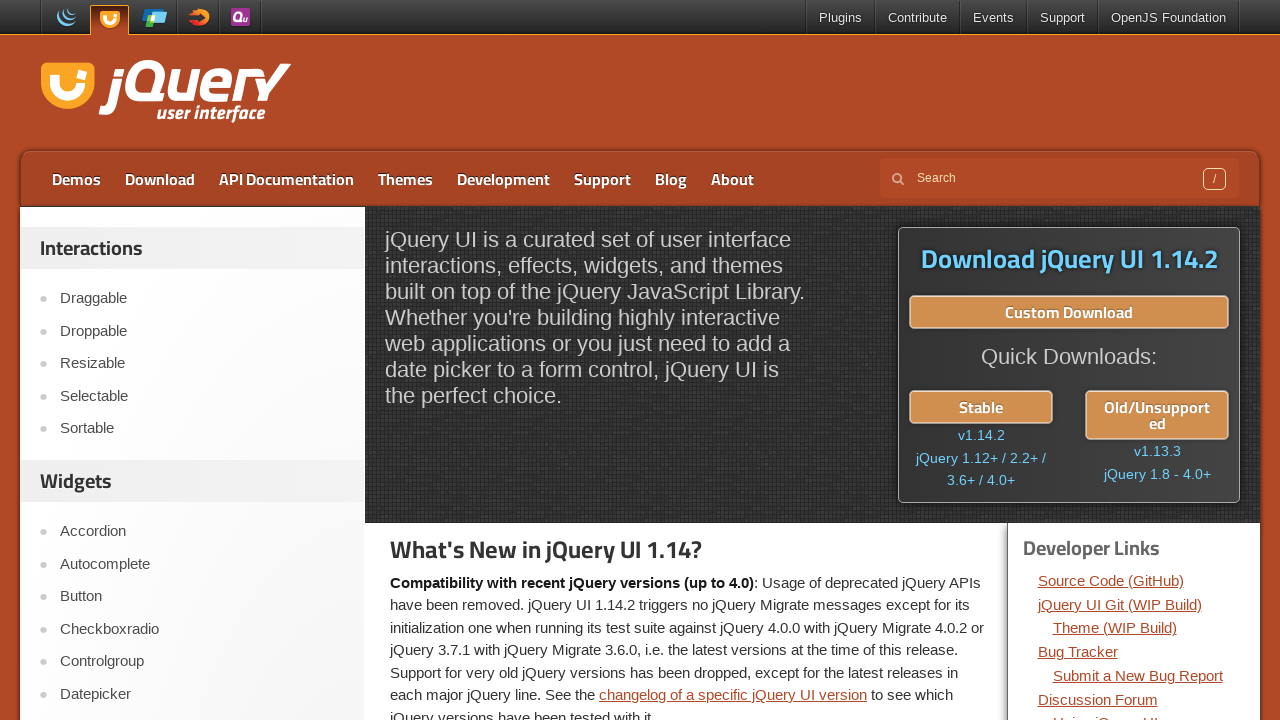

Clicked on Sortable link at (202, 429) on xpath=//a[text()='Sortable']
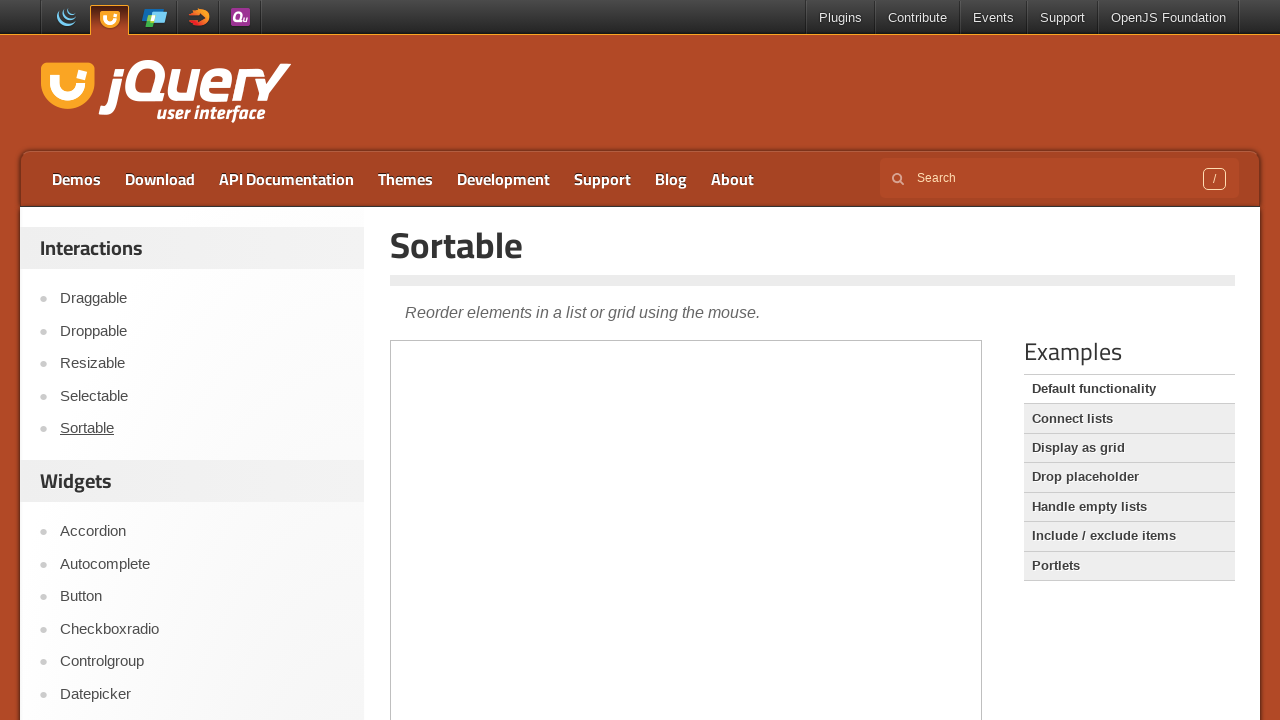

Located demo iframe
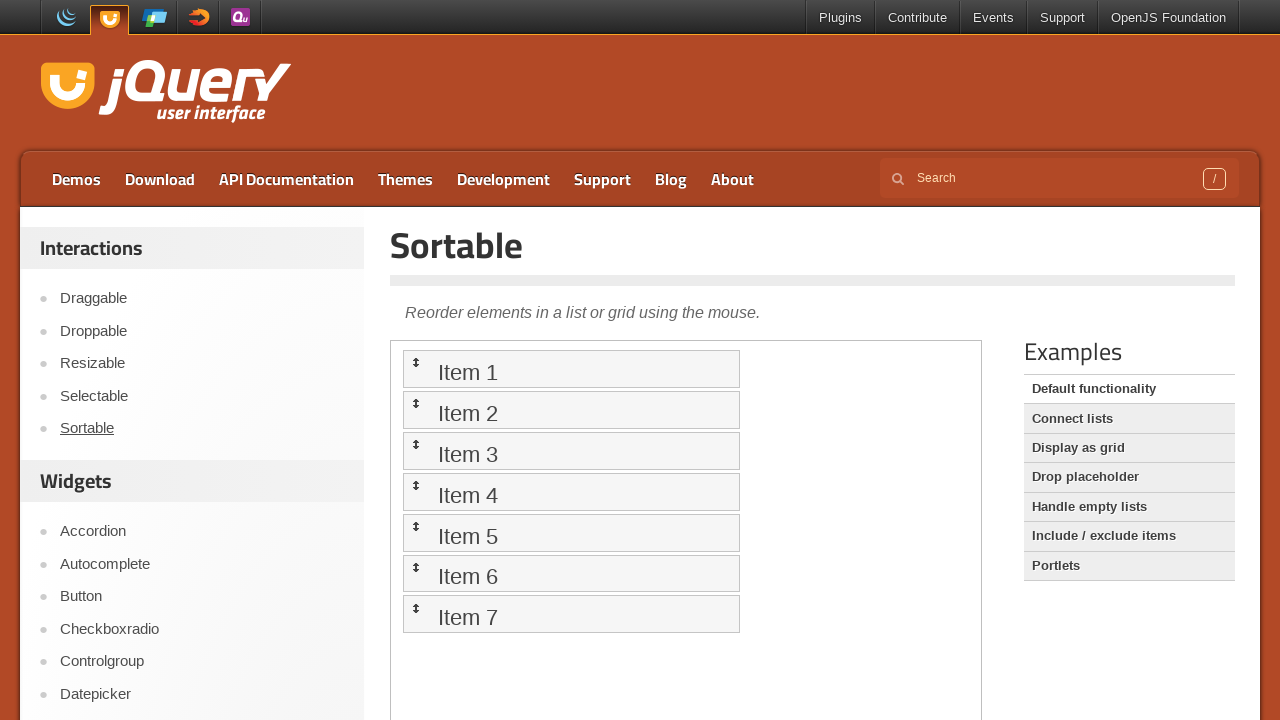

Located sortable frame body
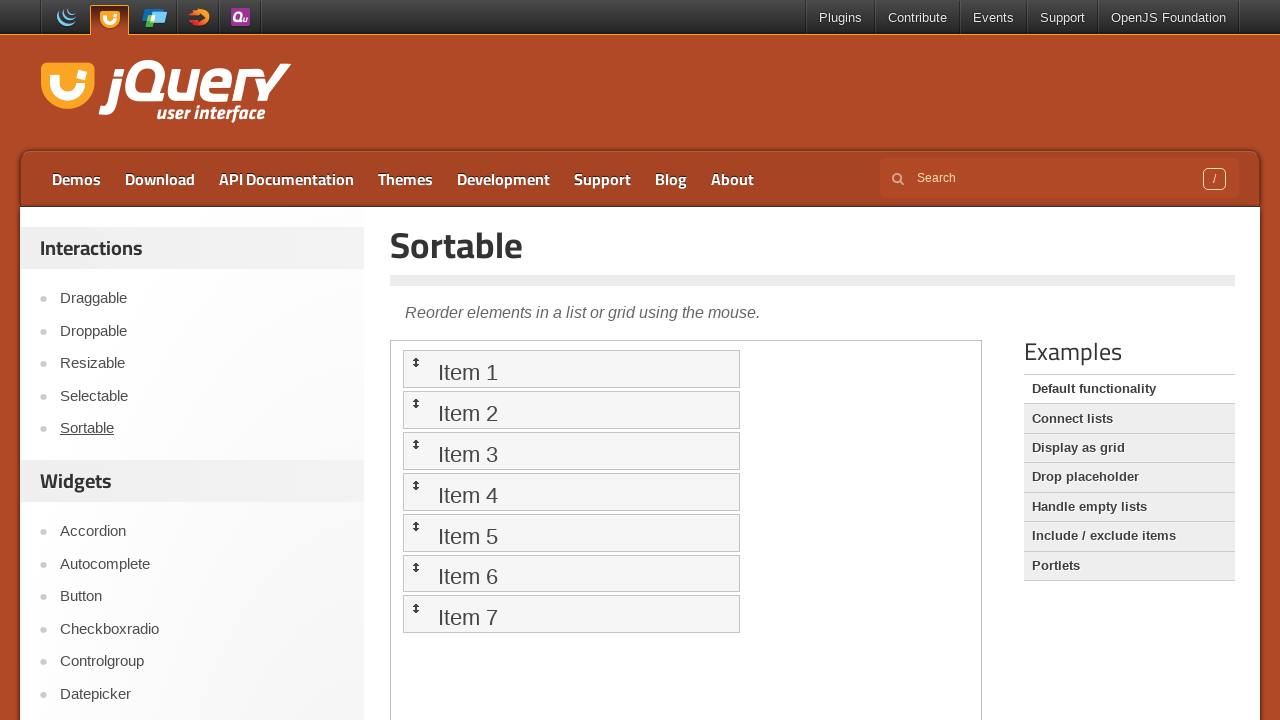

Located Item 1 element in iframe
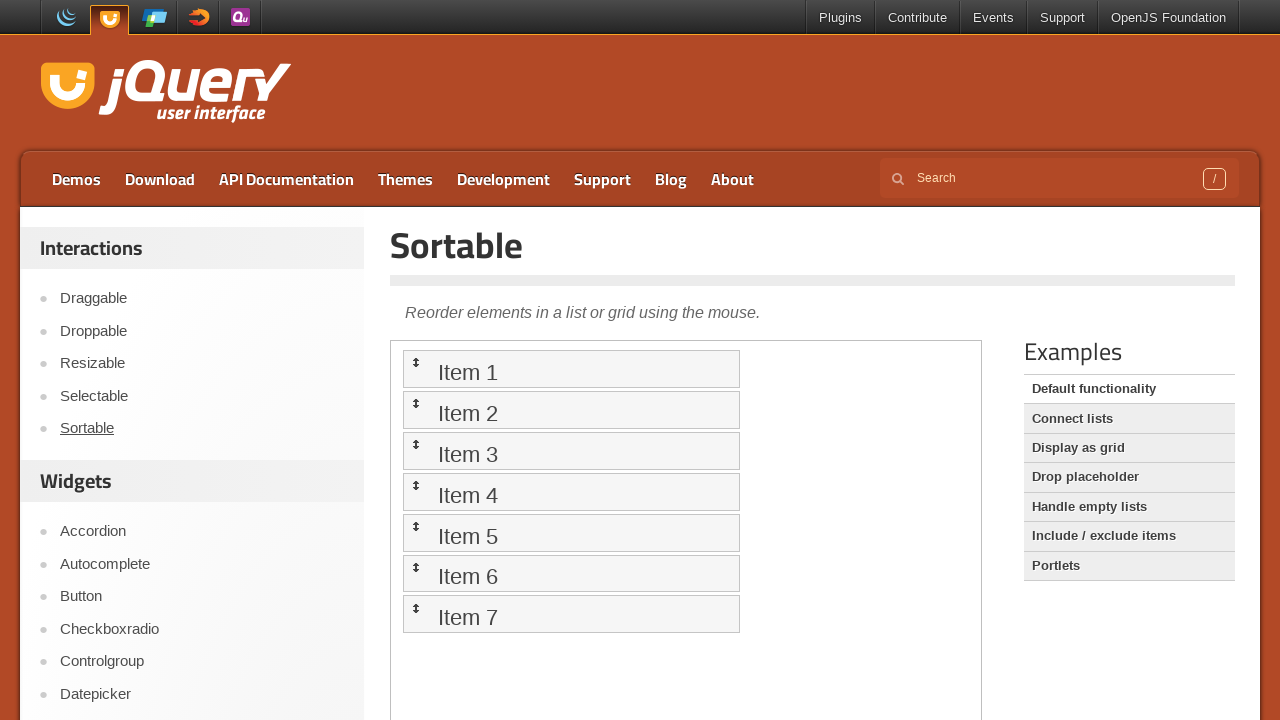

Located Item 4 element in iframe
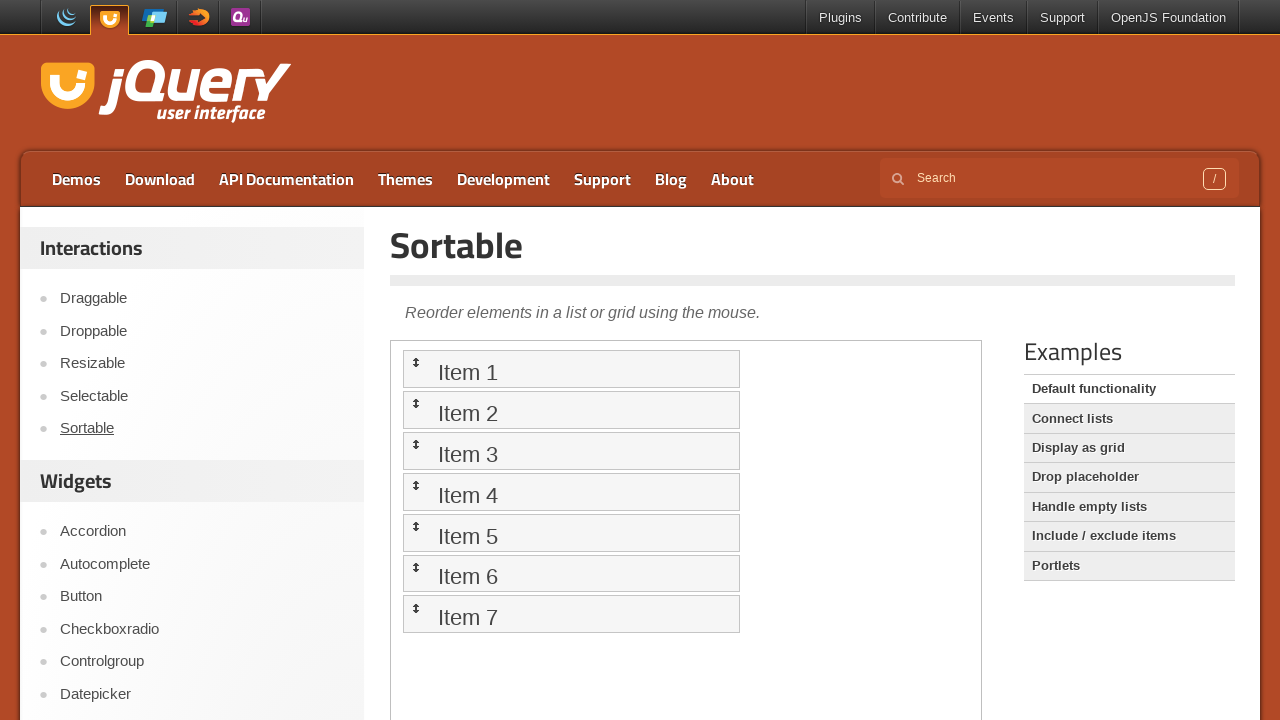

Dragged Item 1 to Item 4's position at (571, 492)
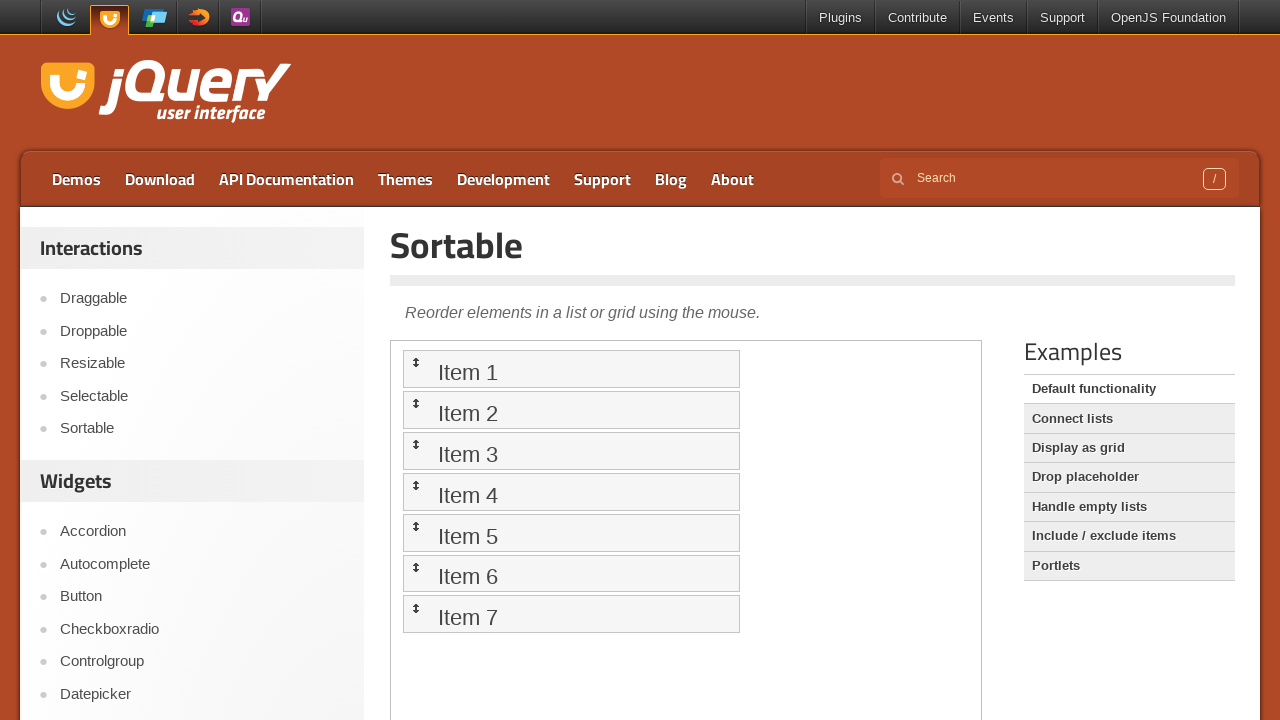

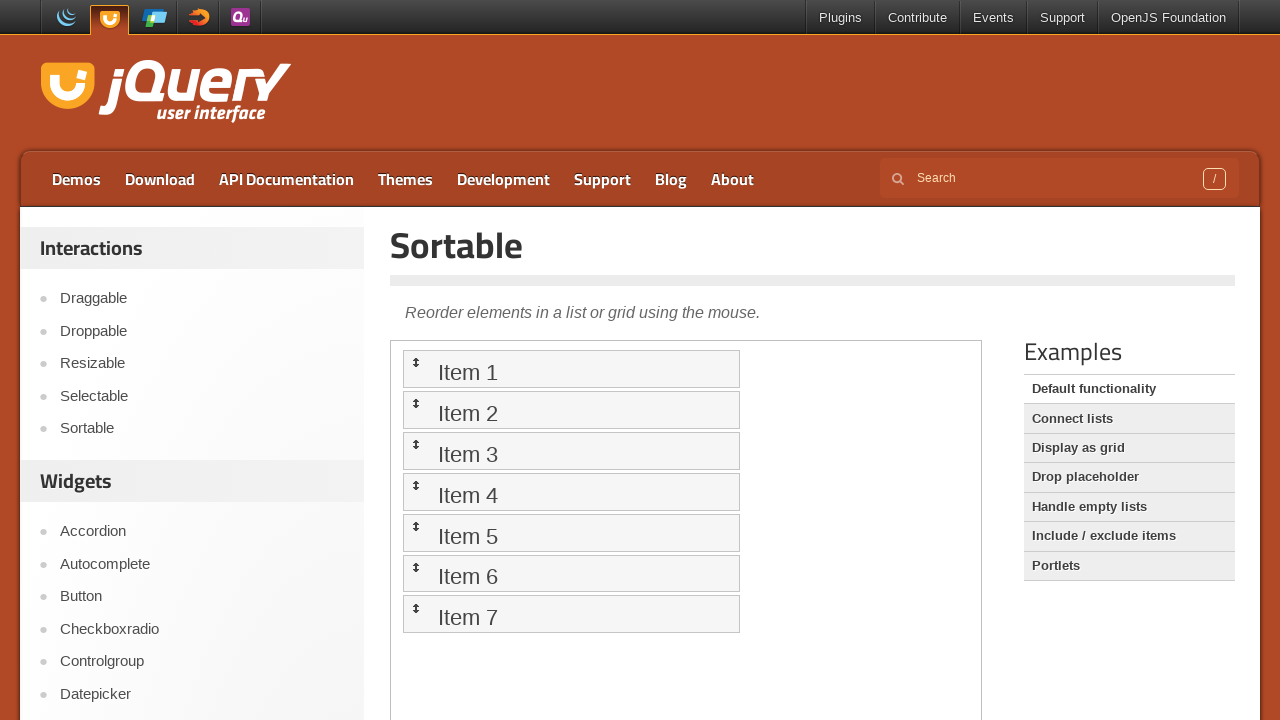